Verifies that a documentation link is visible and clicks on it

Starting URL: https://www.selenium.dev

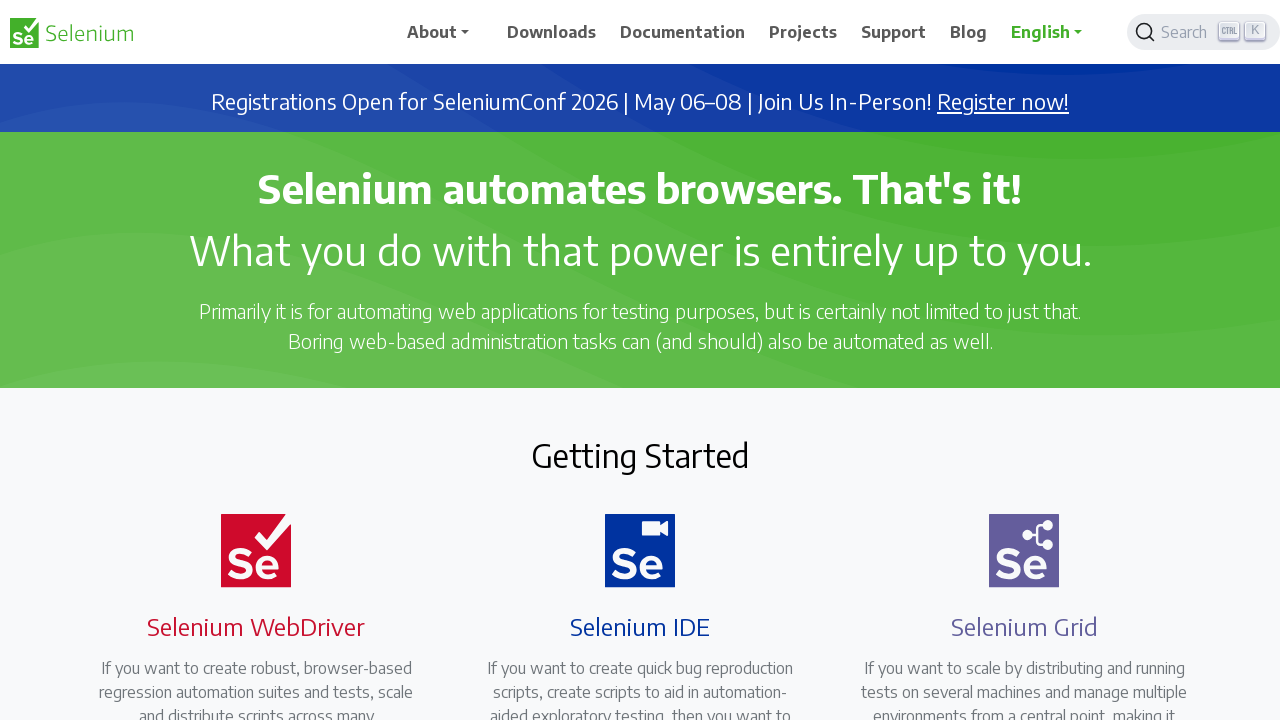

Waited for documentation link to be visible
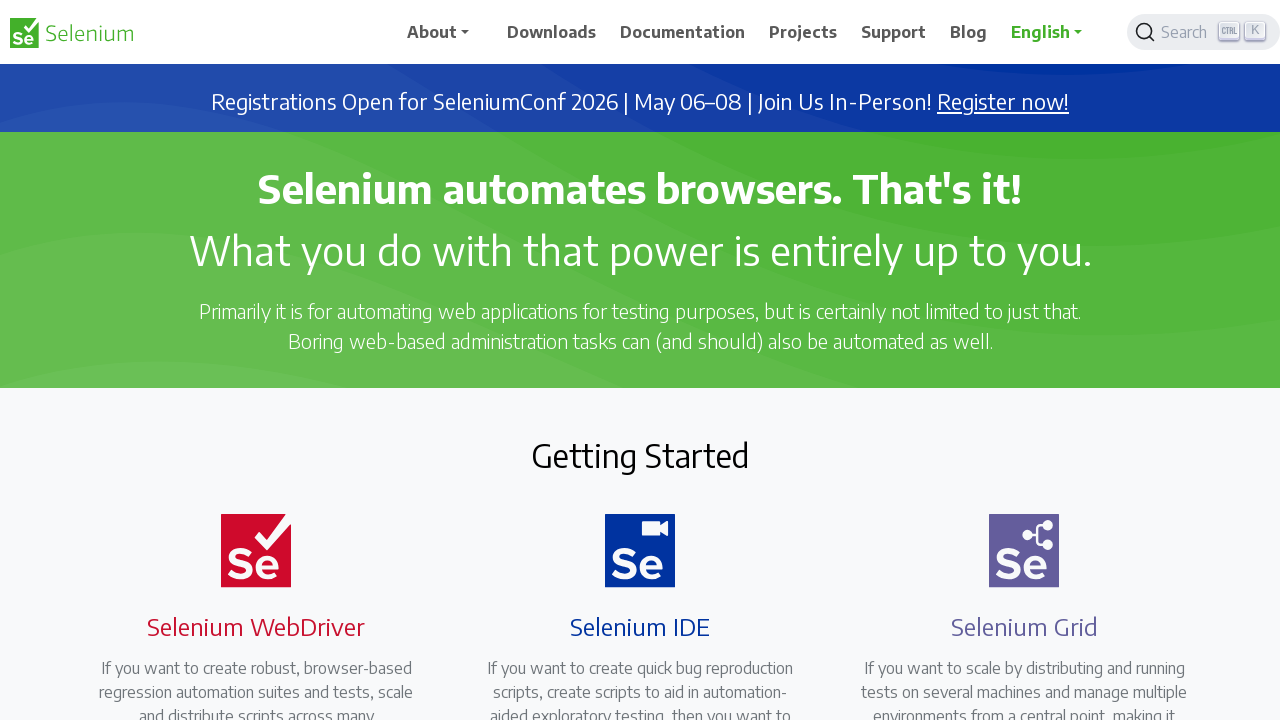

Clicked on the documentation link at (683, 32) on a:has-text('Documentation')
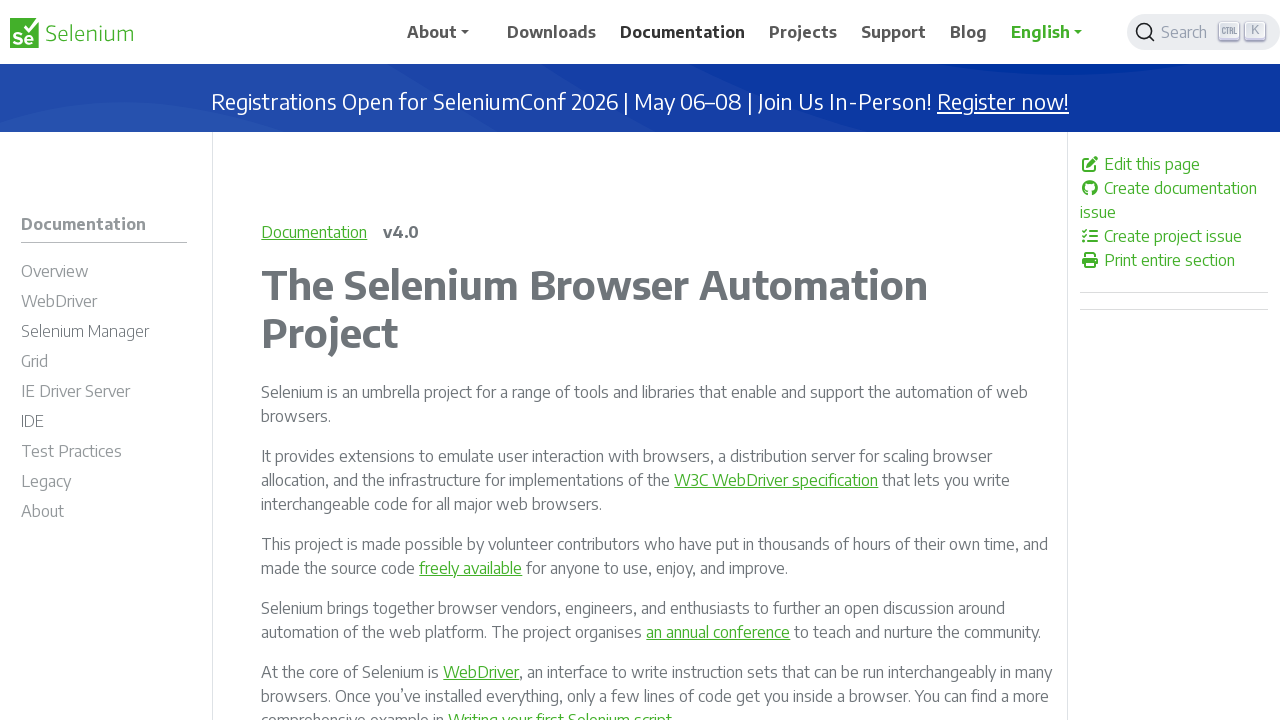

Documentation page loaded (DOM content ready)
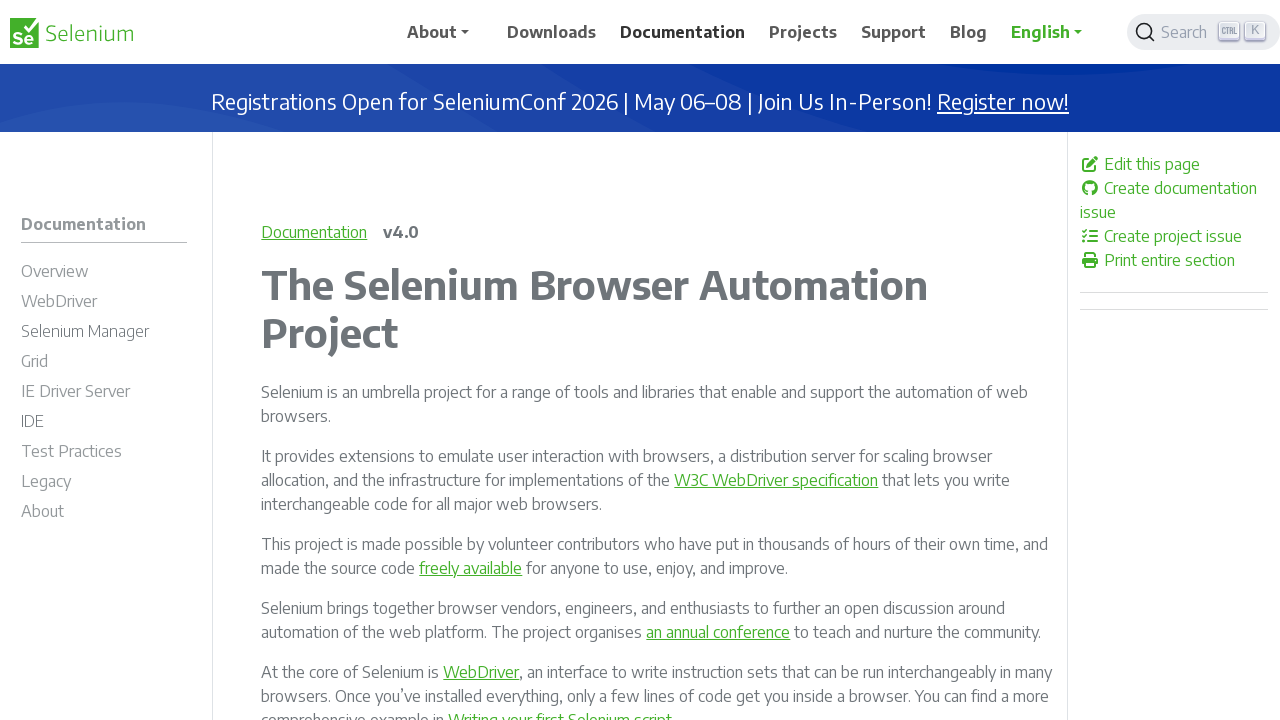

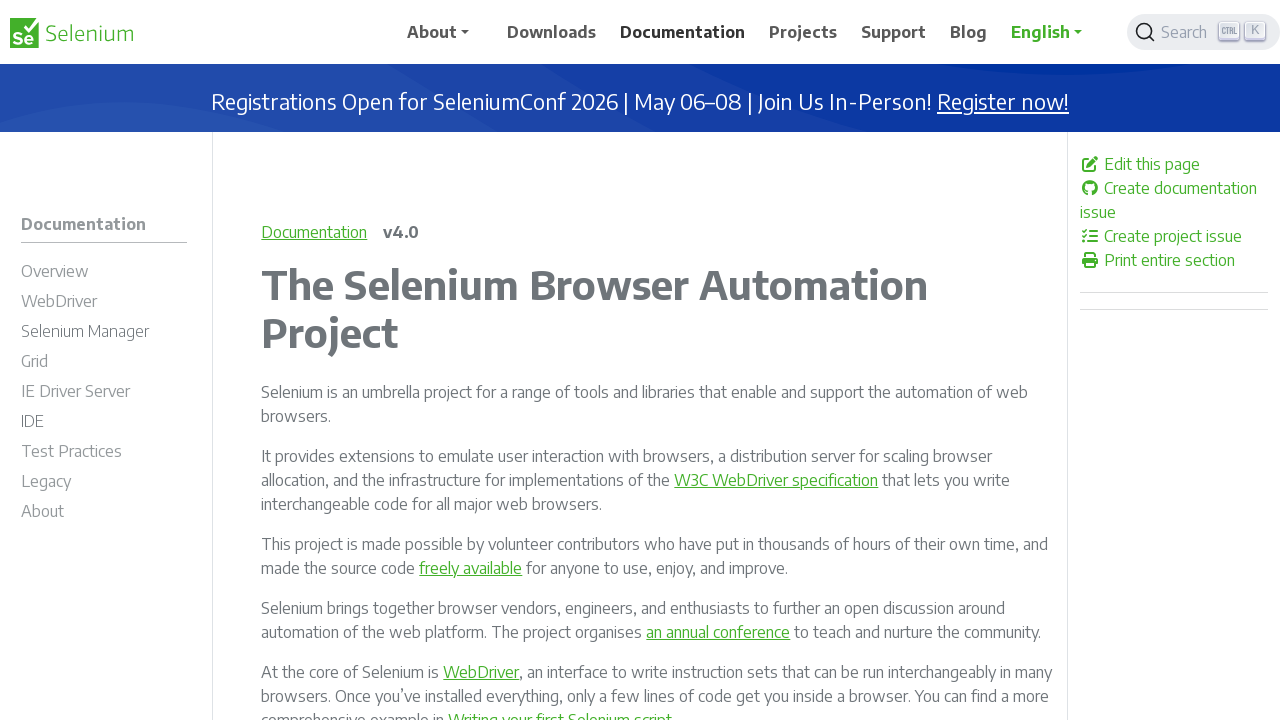